Tests modal popup functionality by switching to an iframe, clicking a button to open a modal dialog, and then closing the modal by clicking the close button.

Starting URL: https://www.w3schools.com/howto/tryit.asp?filename=tryhow_css_modal

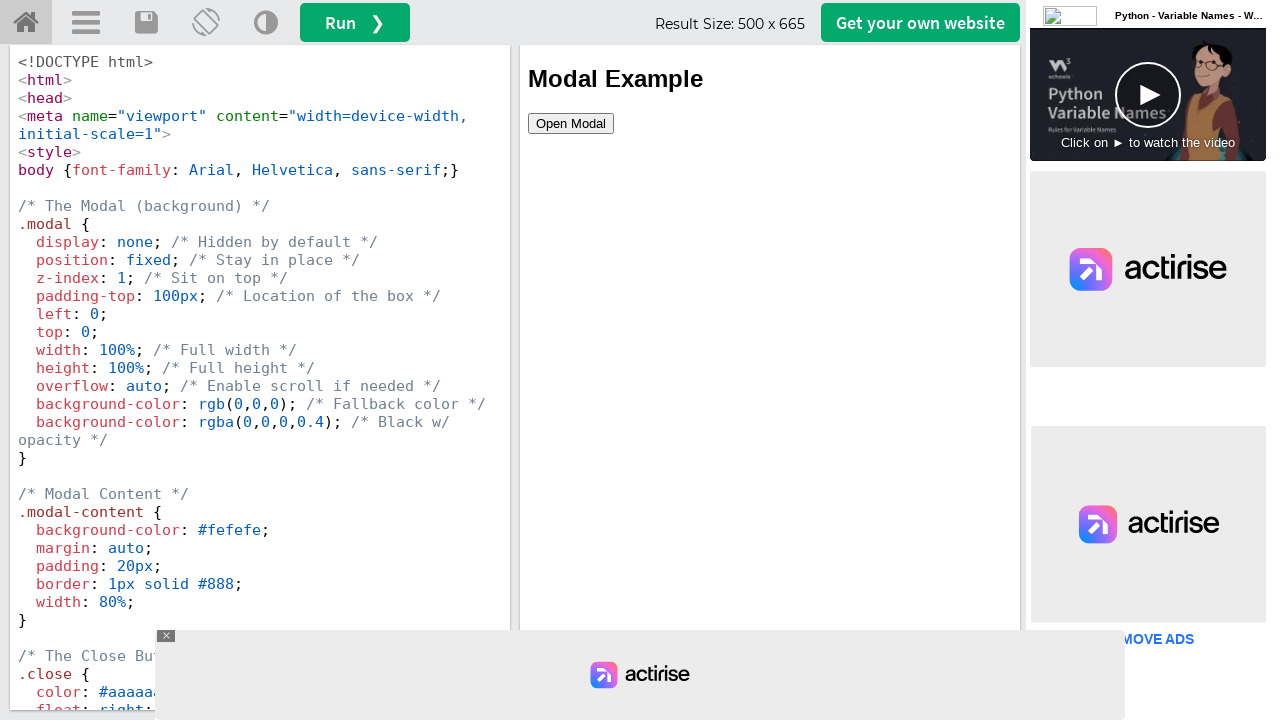

Located iframe with ID 'iframeResult' containing modal example
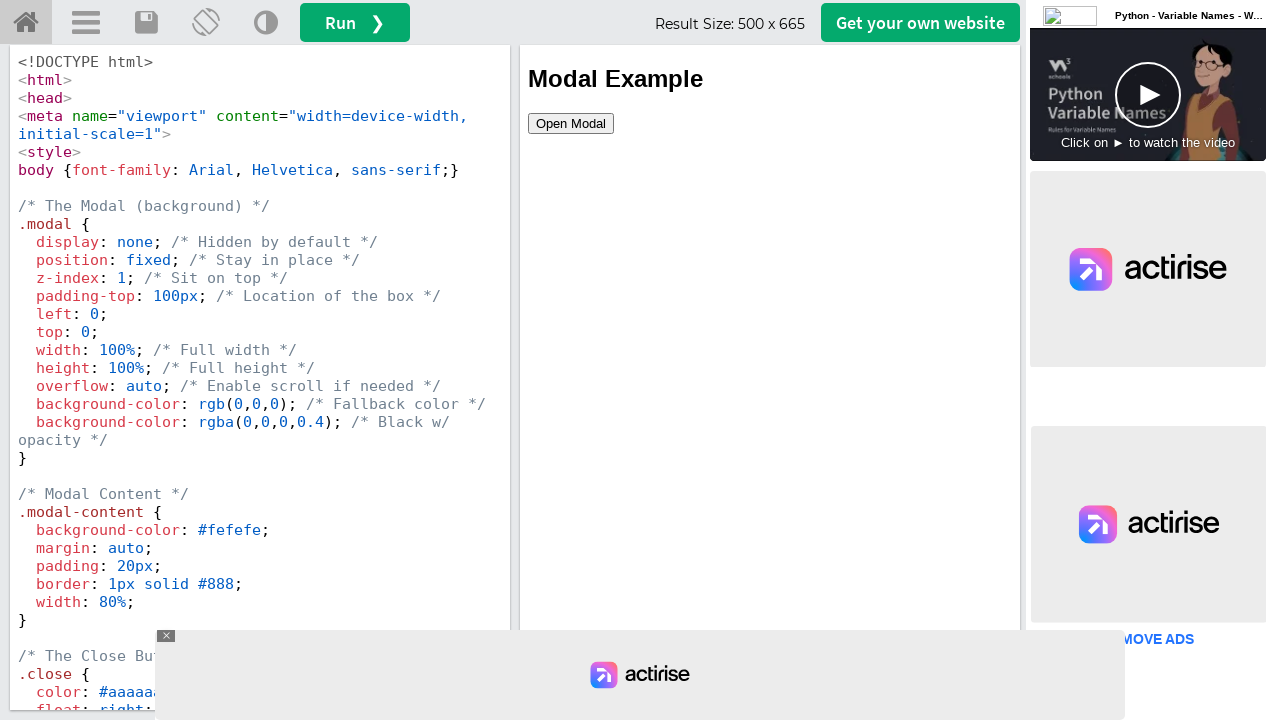

Clicked button to open modal dialog at (571, 123) on #iframeResult >> internal:control=enter-frame >> #myBtn
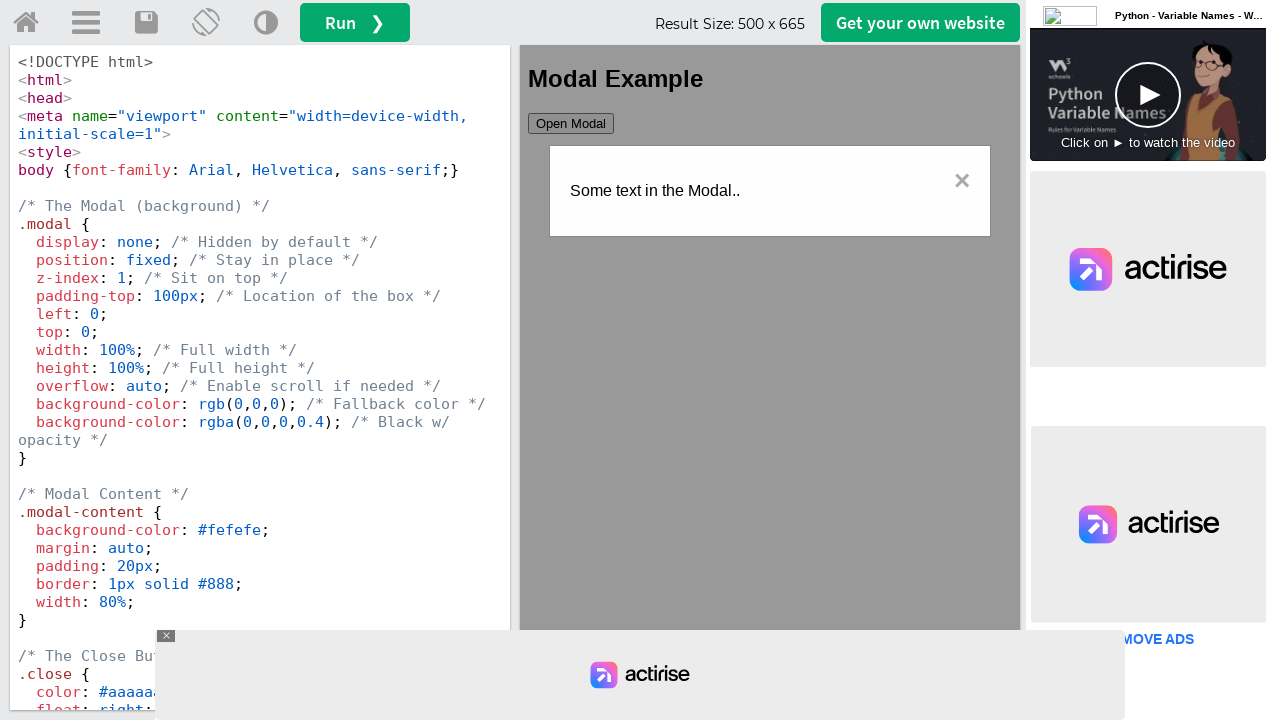

Waited 1000ms for modal to appear
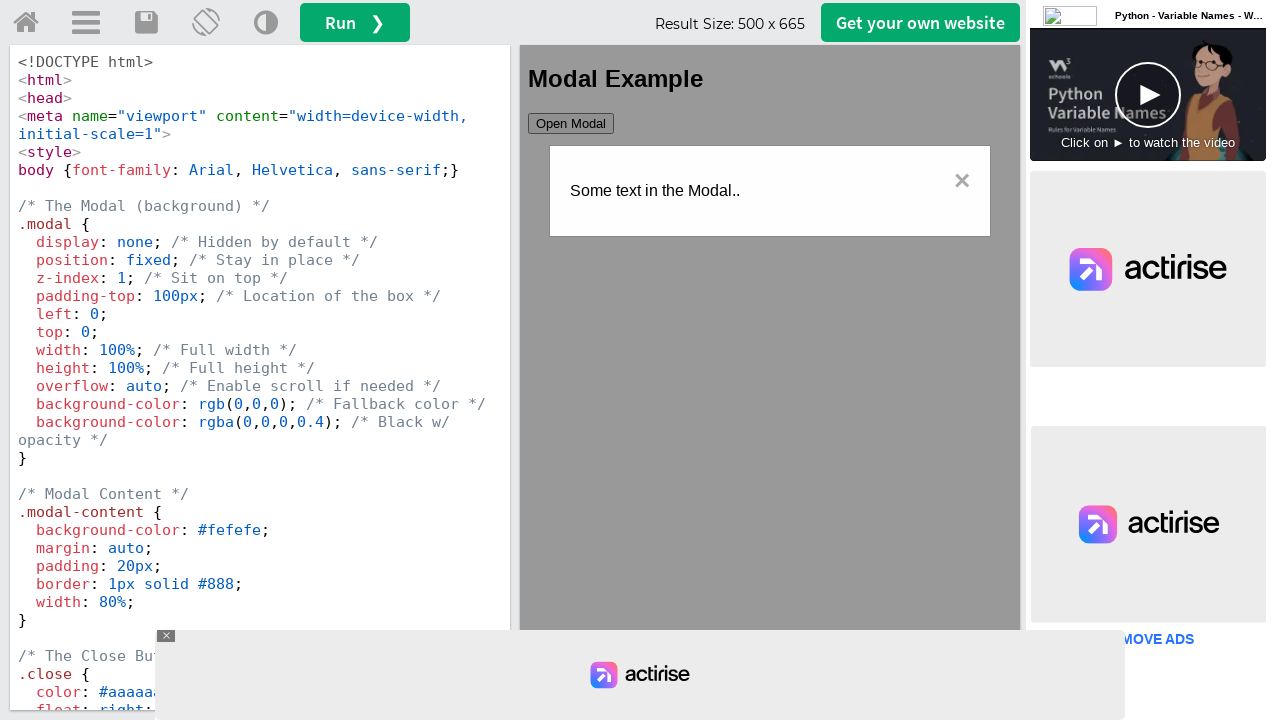

Clicked close button to dismiss modal at (962, 182) on #iframeResult >> internal:control=enter-frame >> .close
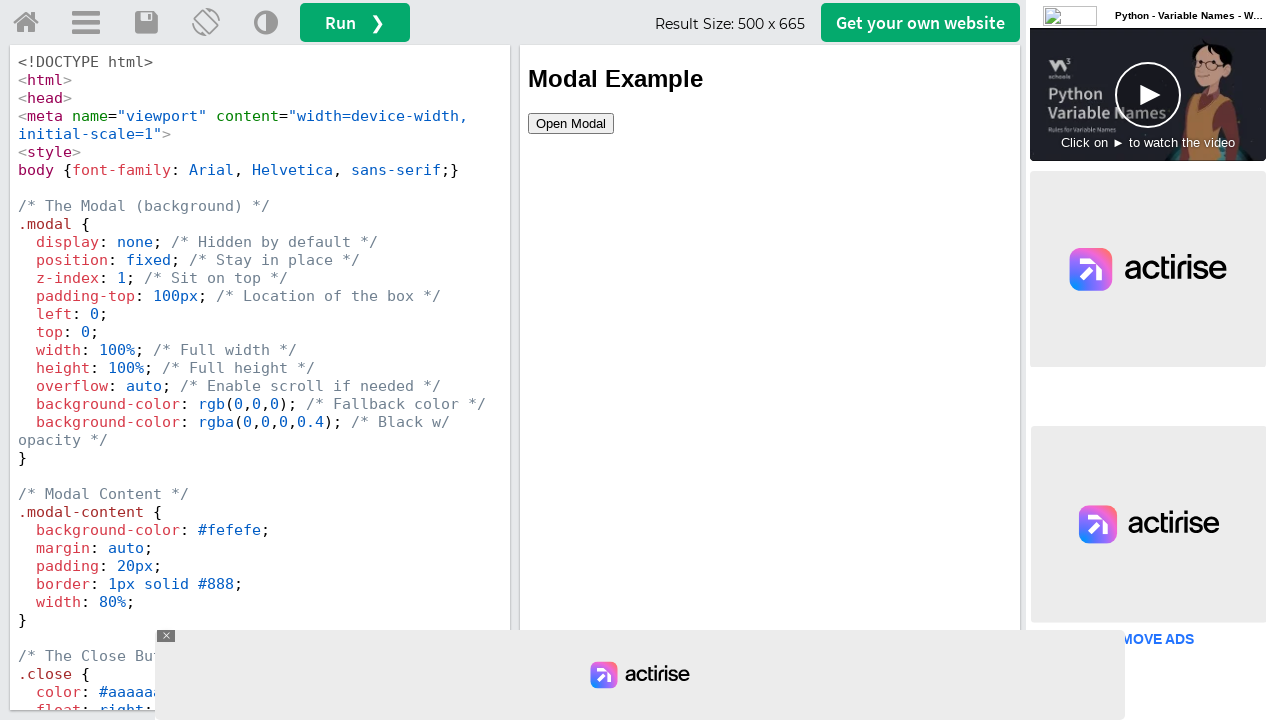

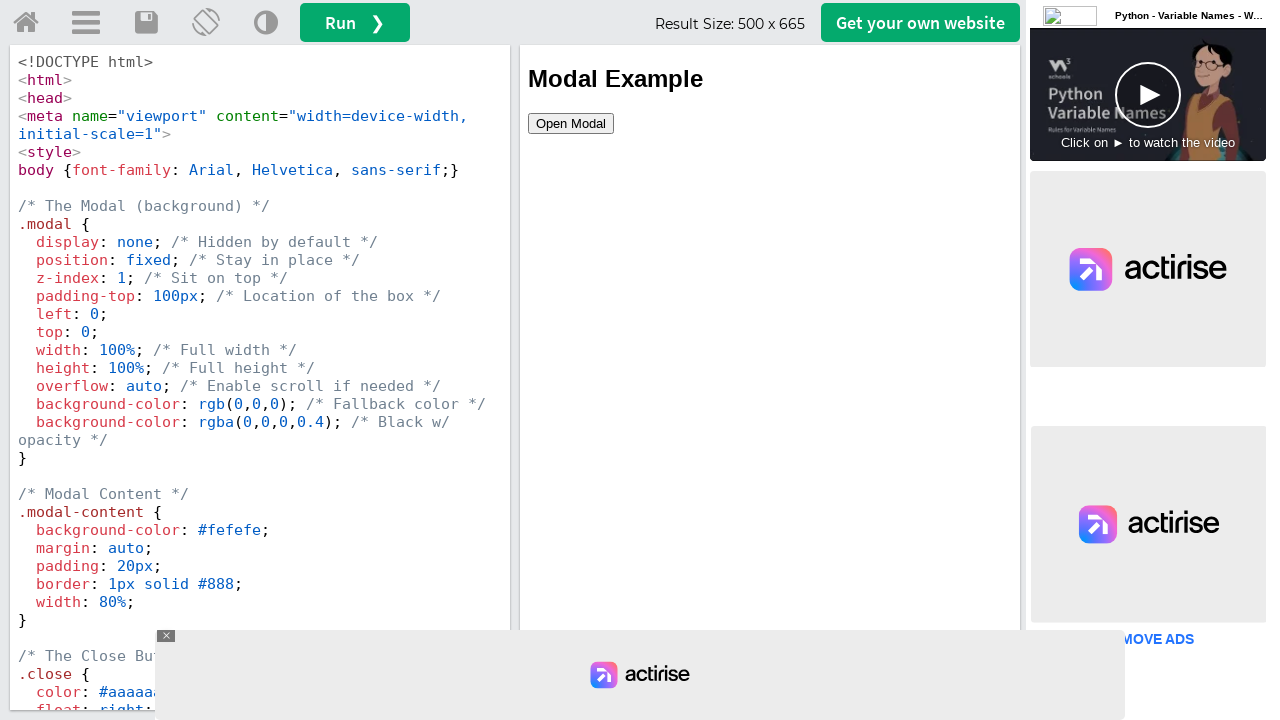